Tests dropdown selection functionality including selecting by index, by visible text, and counting options

Starting URL: https://www.leafground.com/select.xhtml

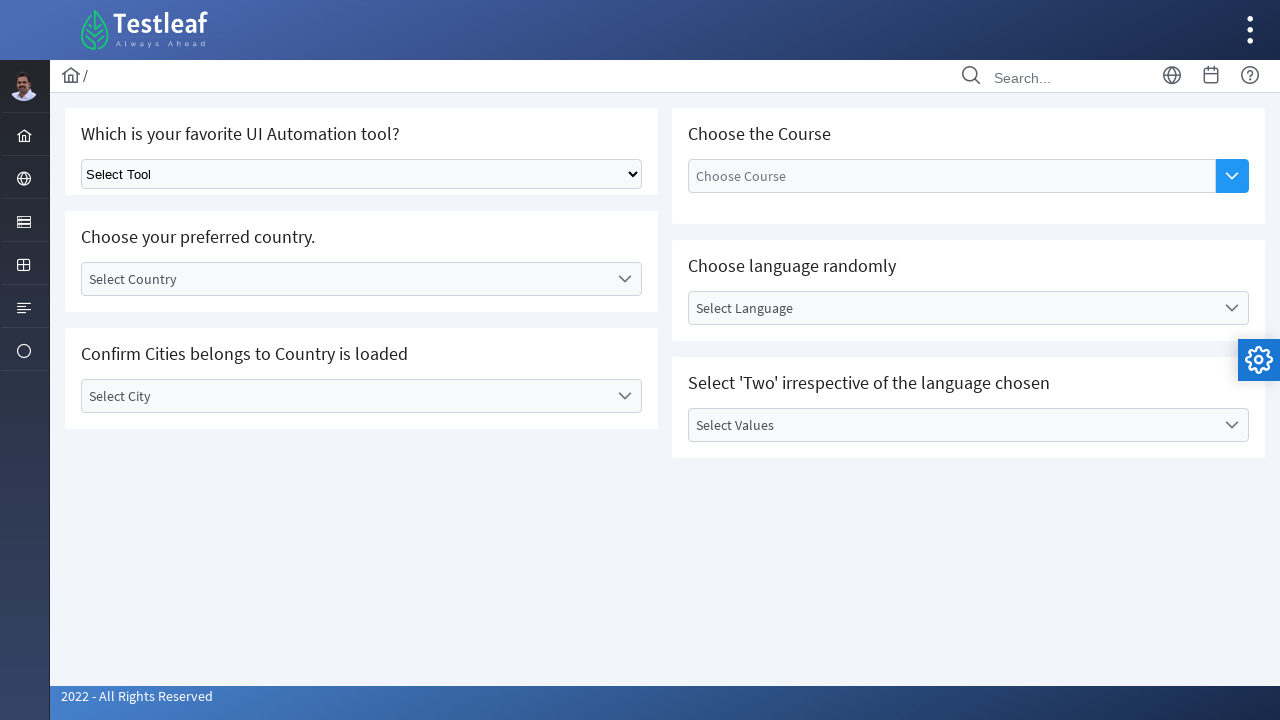

Selected dropdown option by index 1 (second option) on #j_idt87 select >> nth=0
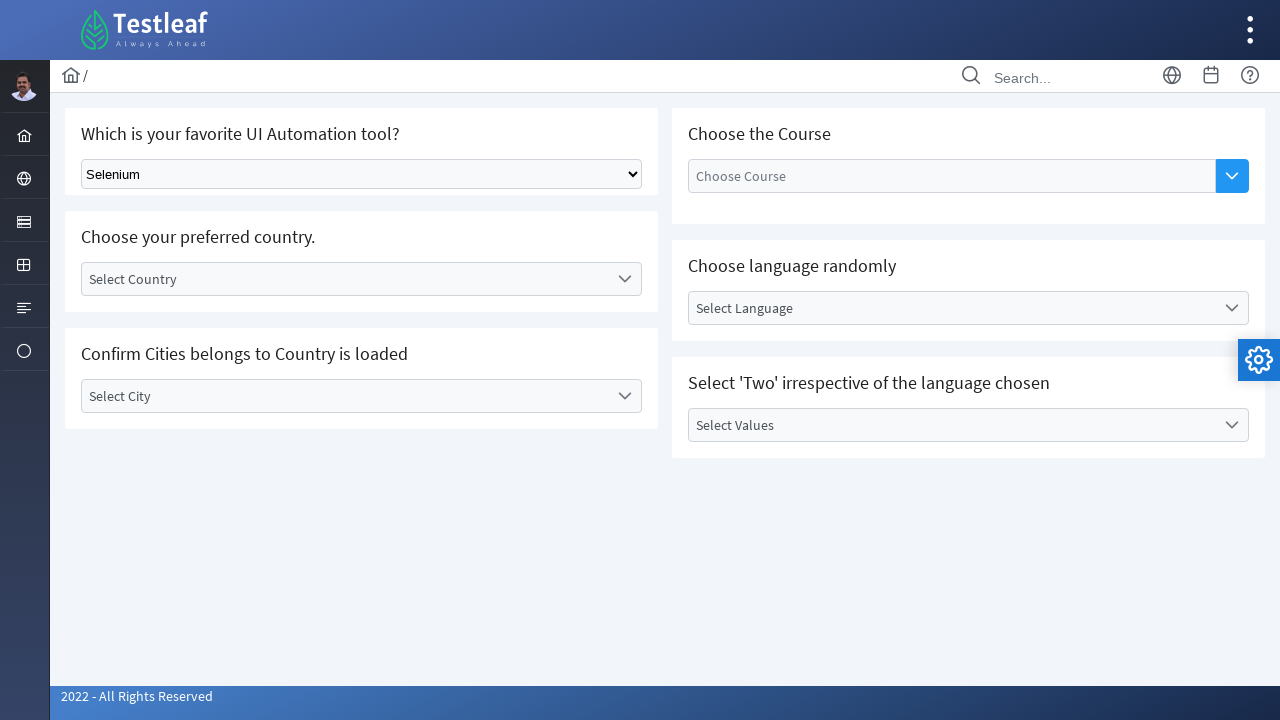

Selected dropdown option by visible text 'Playwright' on #j_idt87 select >> nth=0
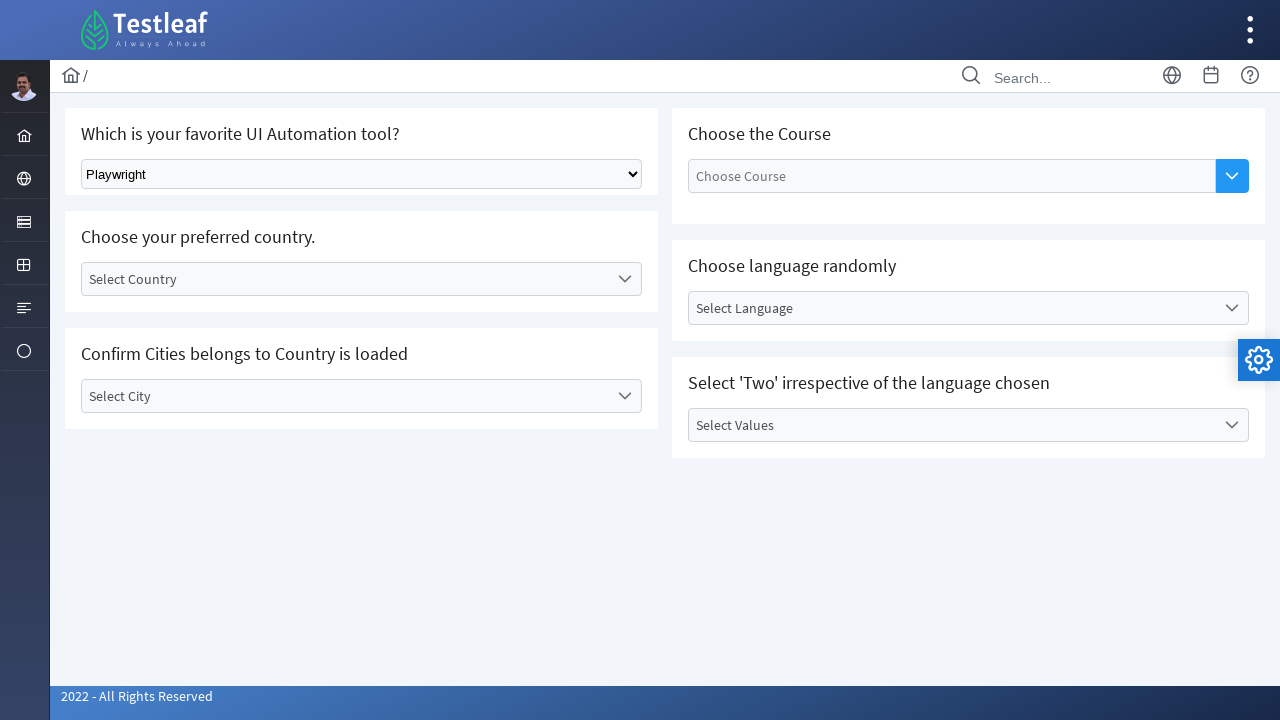

Counted dropdown options: 5 total options found
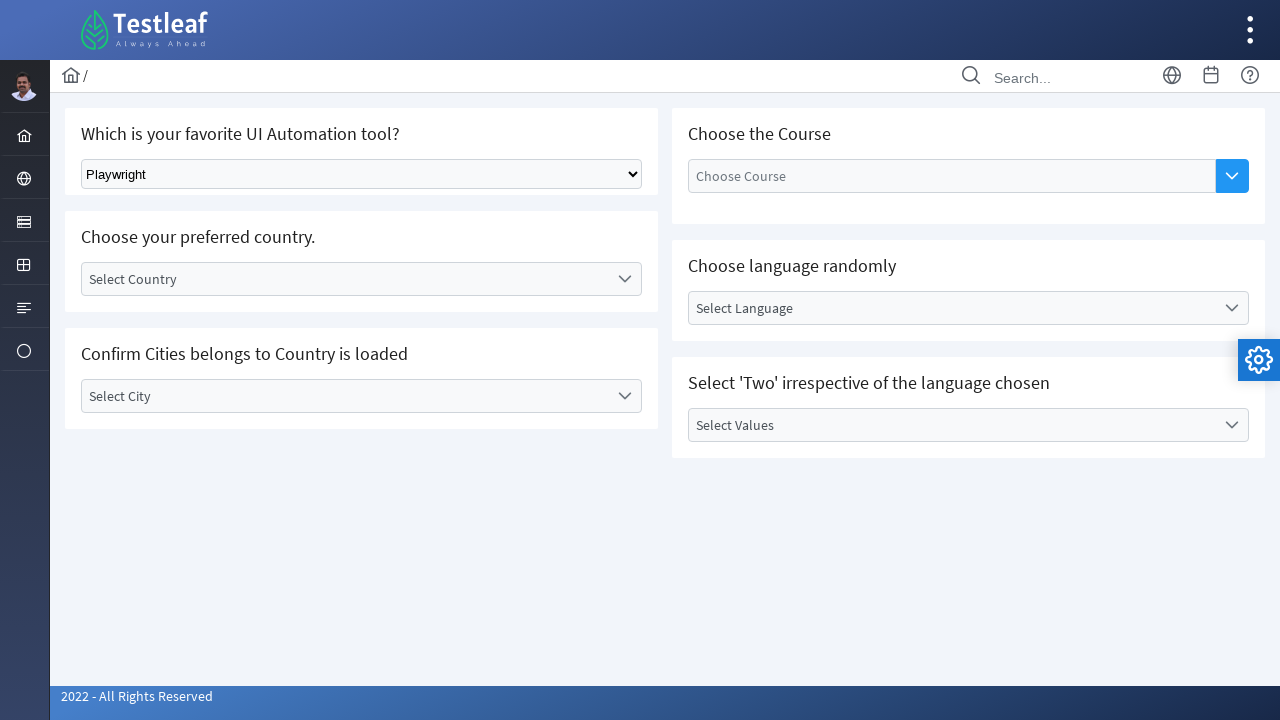

Selected dropdown option by visible text 'Cypress' on #j_idt87 select >> nth=0
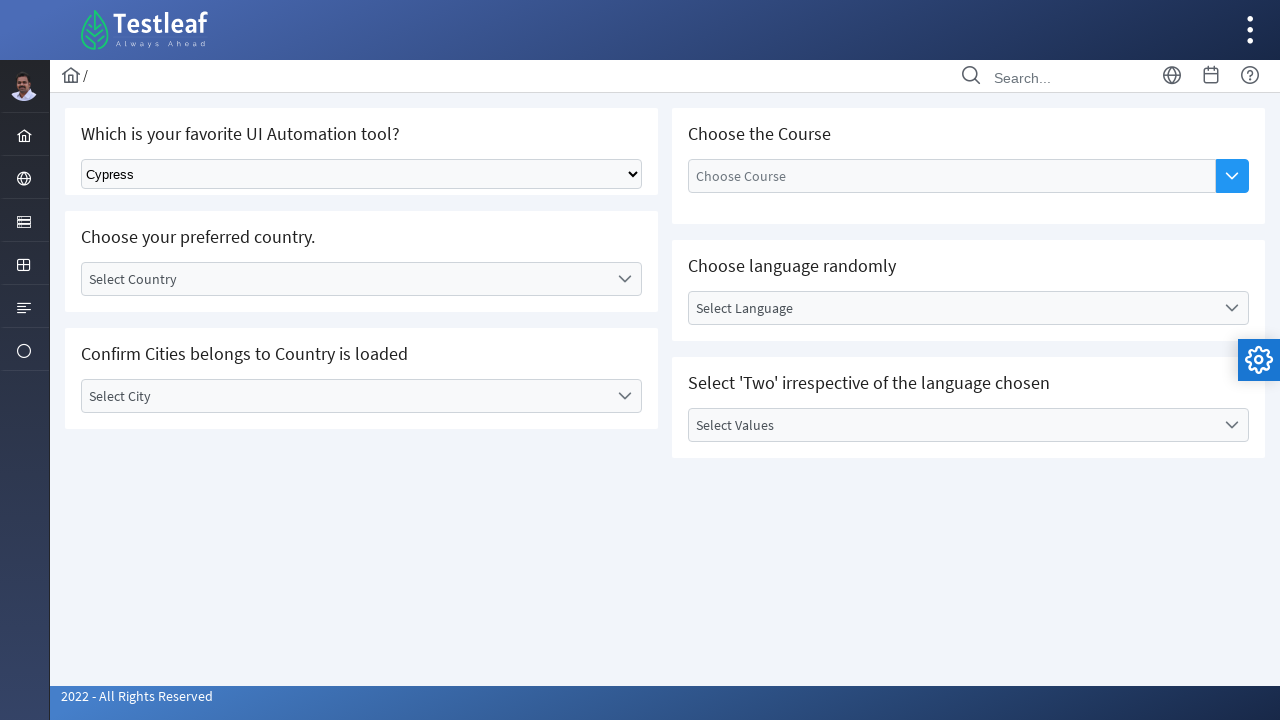

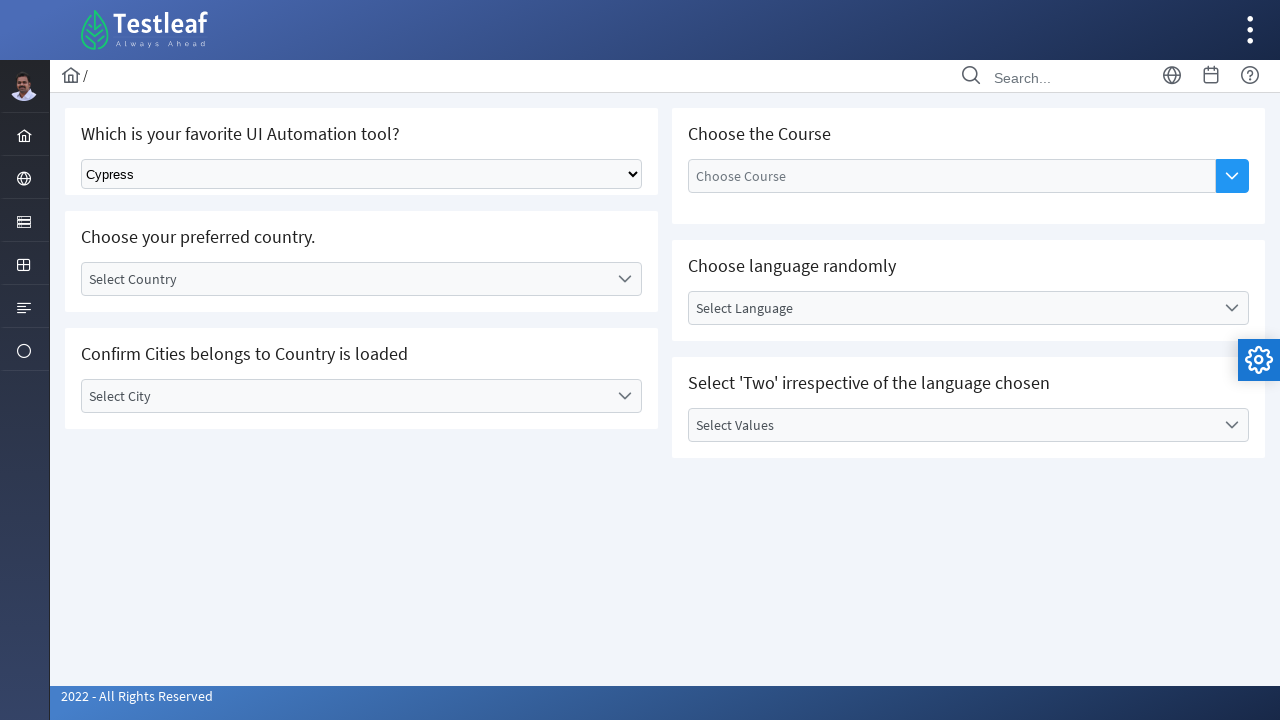